Tests handling different types of JavaScript alerts including simple alerts, confirmation dialogs, and prompt dialogs

Starting URL: https://demoqa.com/alerts

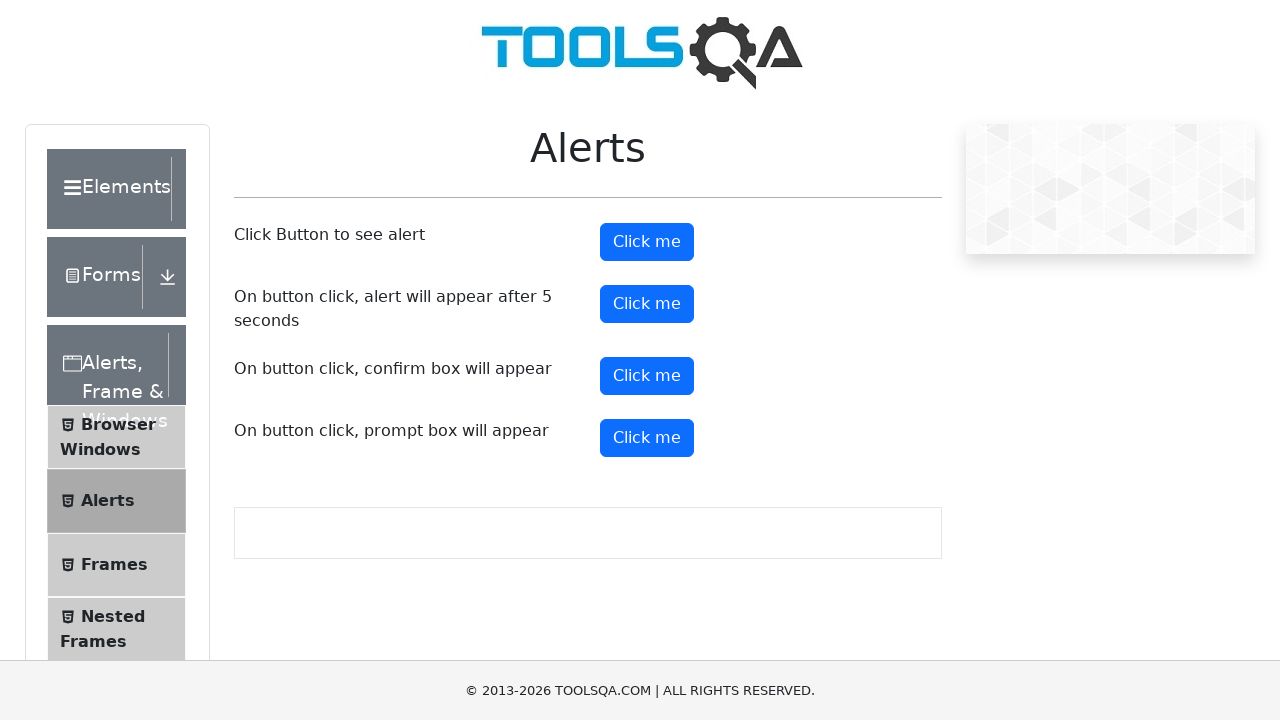

Set up dialog handler to accept alerts and clicked alert button at (647, 242) on #alertButton
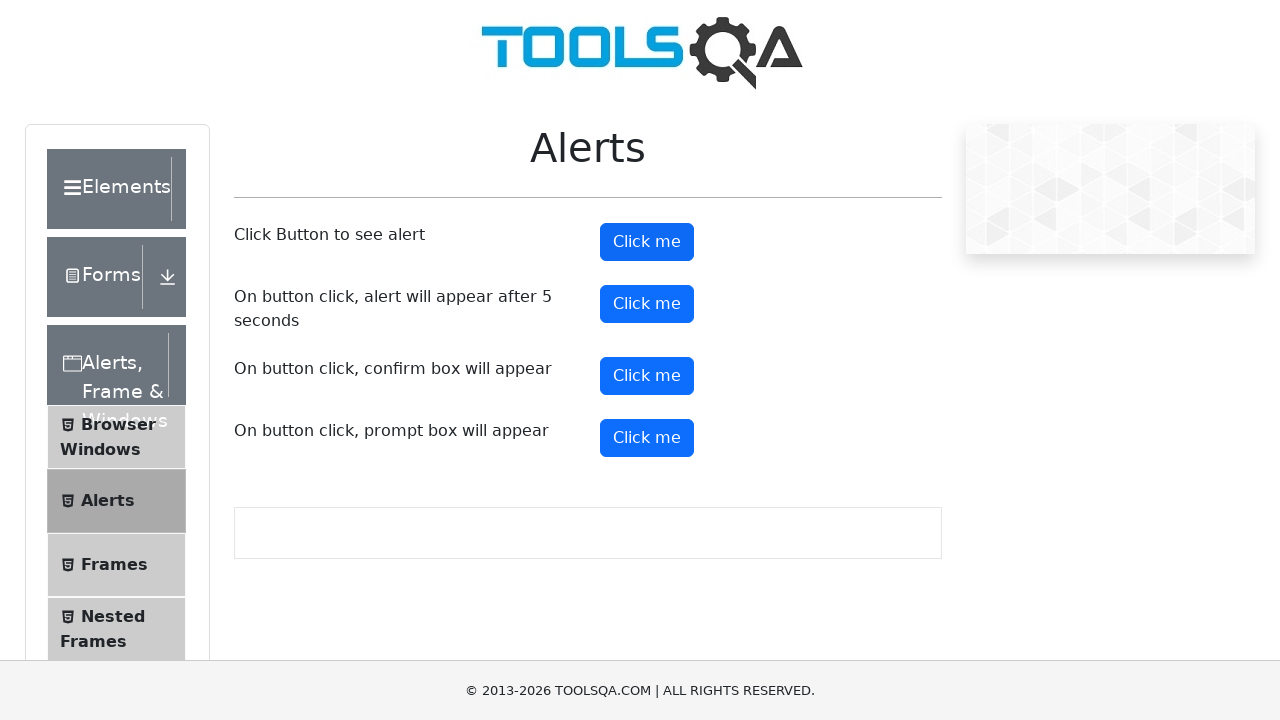

Clicked confirm button and accepted confirmation dialog at (647, 376) on #confirmButton
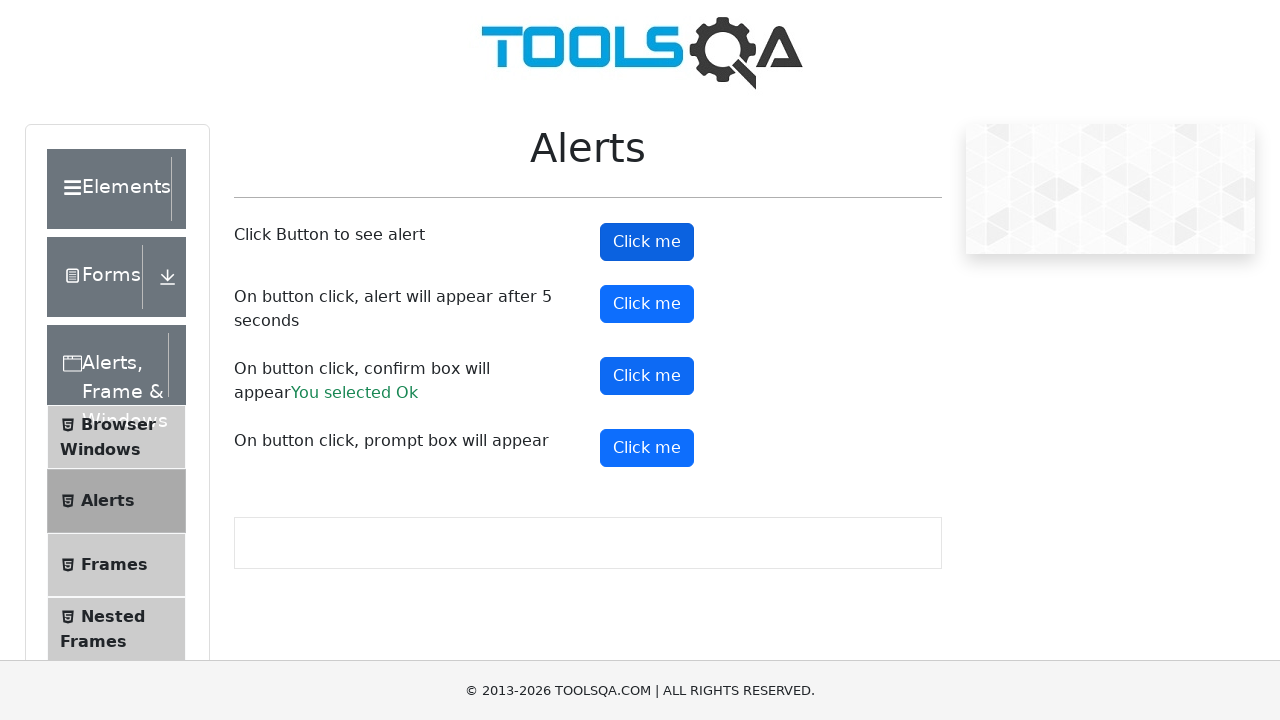

Set up dialog handler to dismiss alerts and clicked confirm button at (647, 376) on #confirmButton
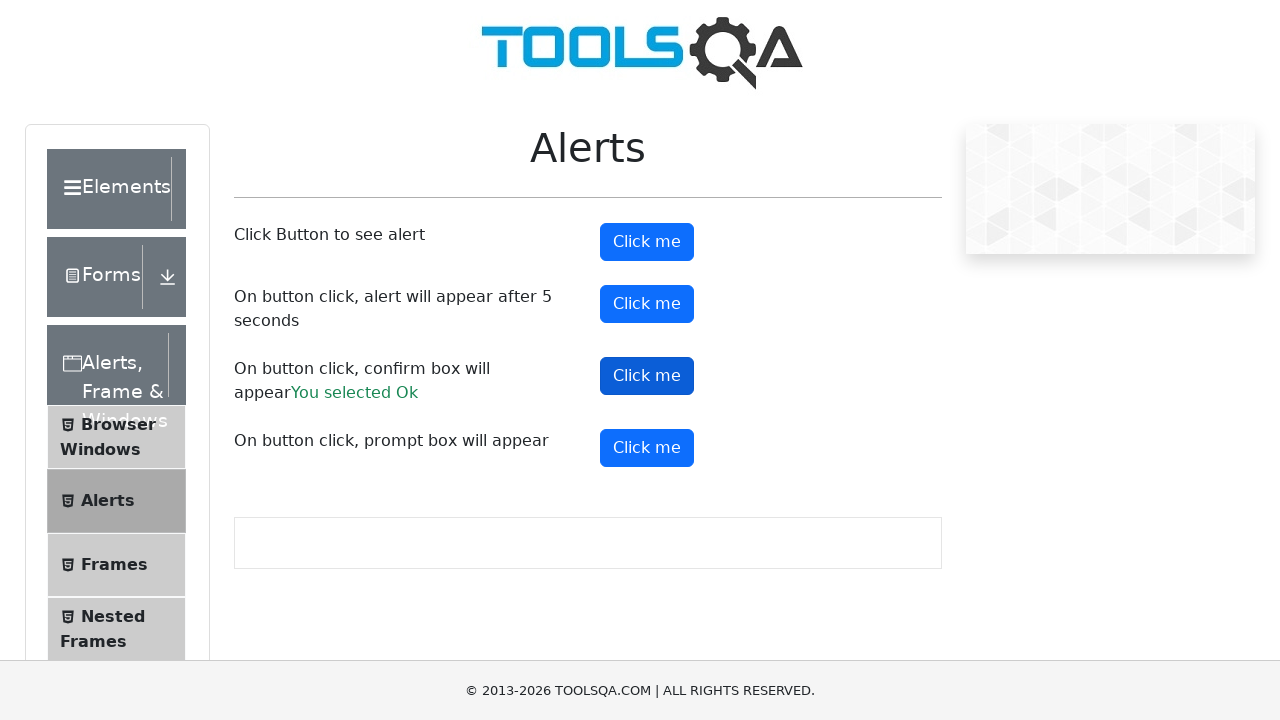

Set up dialog handler to accept with text 'Text 2' and clicked prompt button at (647, 448) on #promtButton
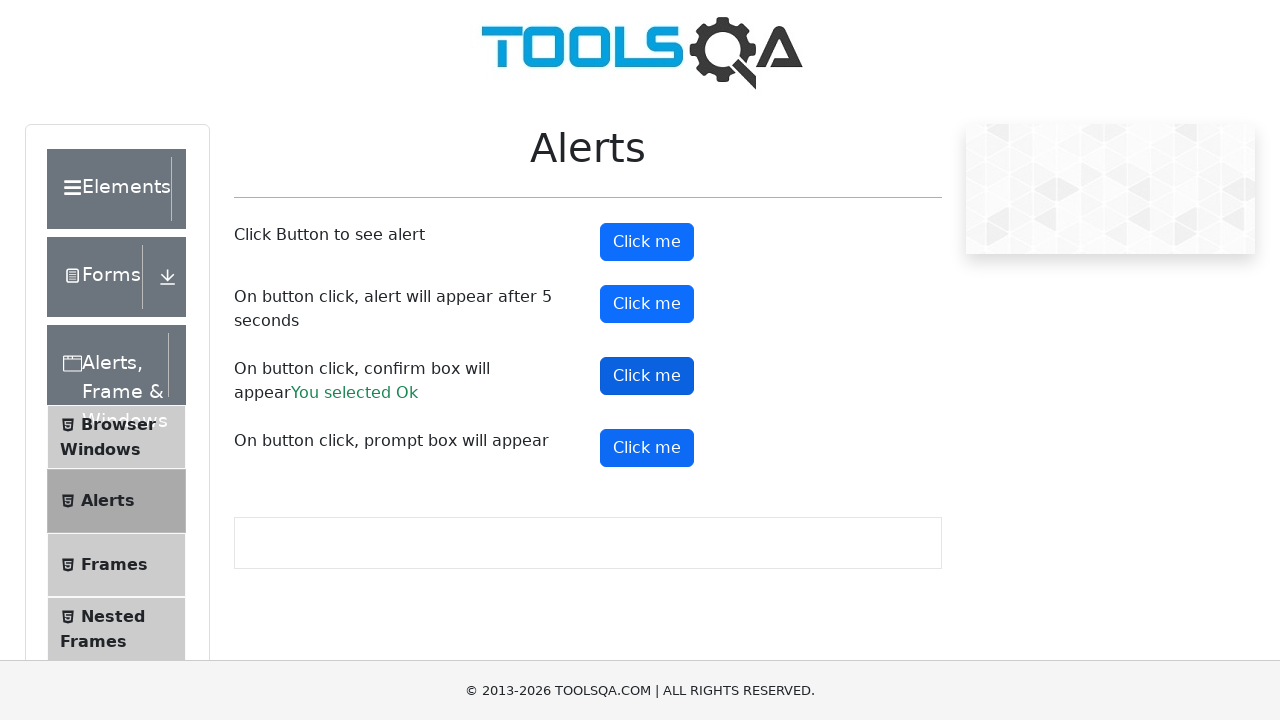

Set up dialog handler to dismiss and clicked prompt button again at (647, 448) on #promtButton
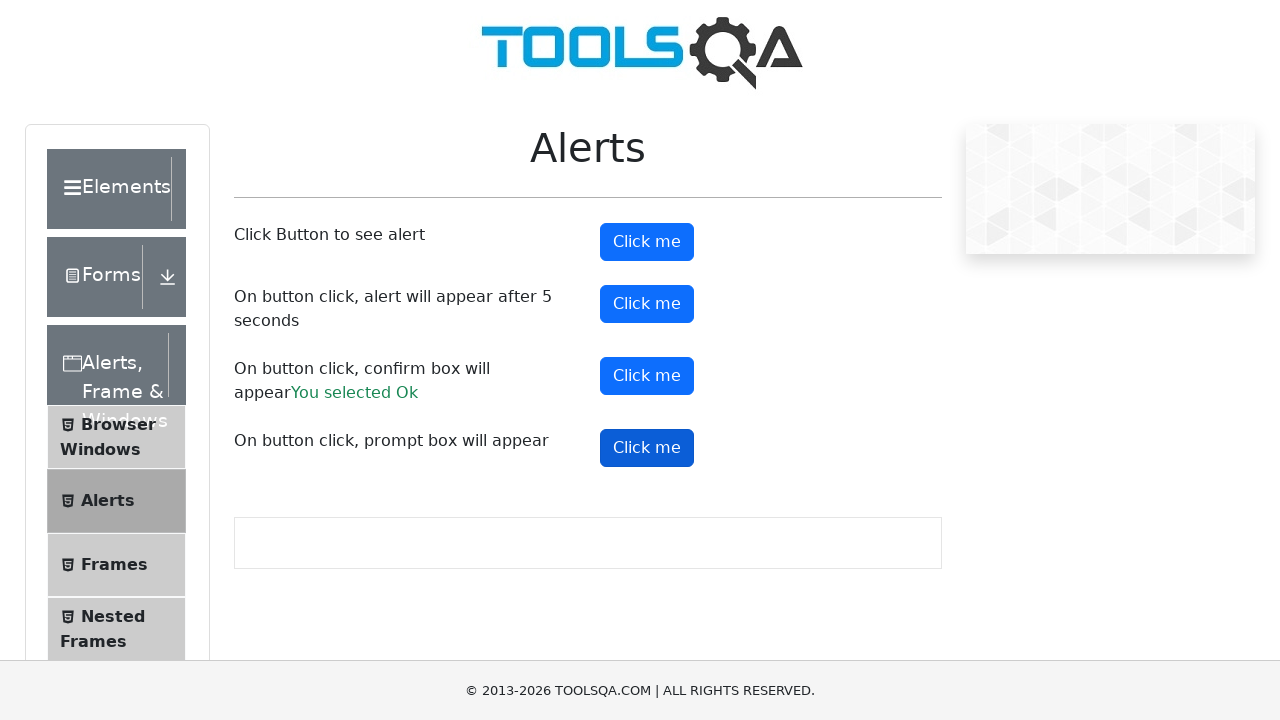

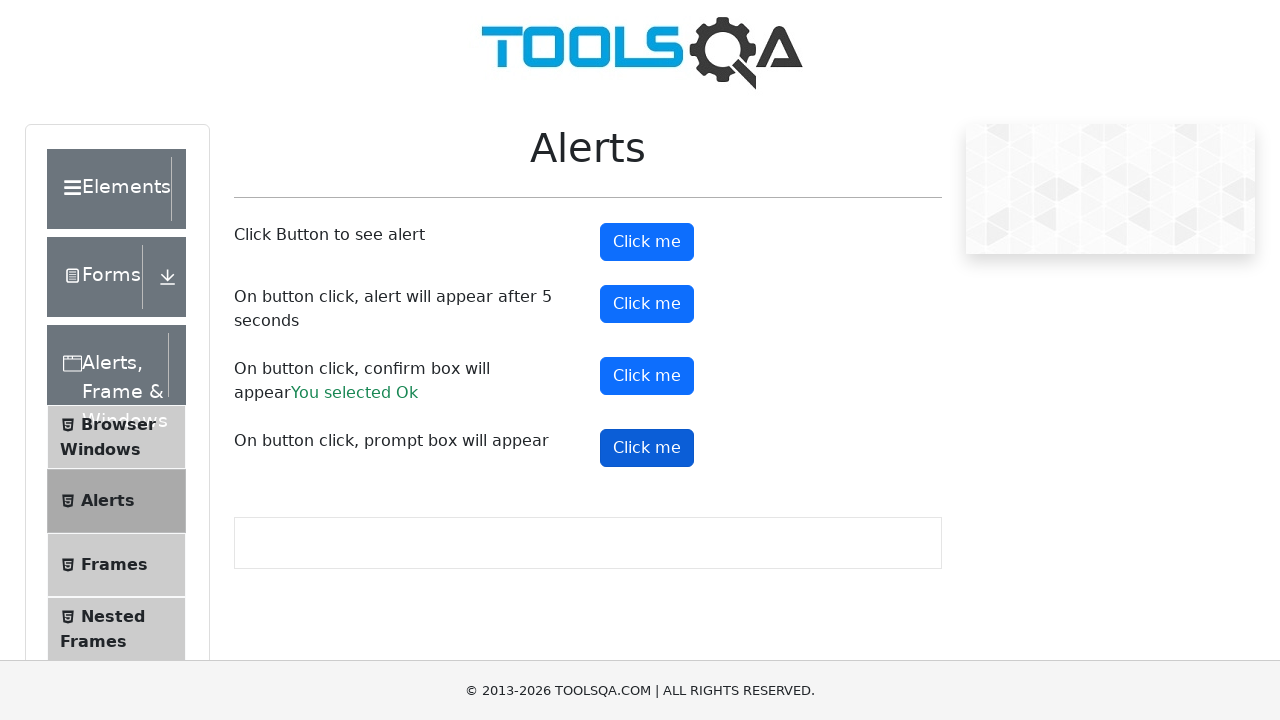